Clicks on the "Click Me" button and verifies the dynamic click message appears

Starting URL: https://demoqa.com/buttons

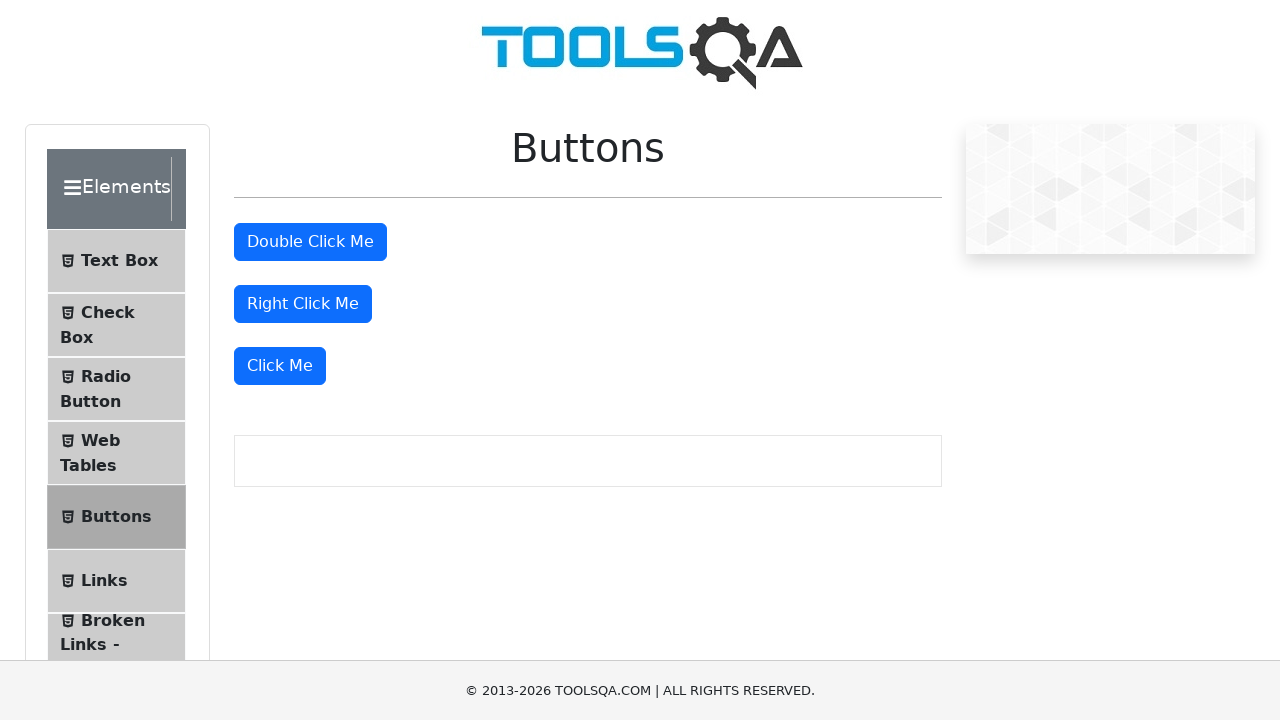

Located all primary buttons on the page
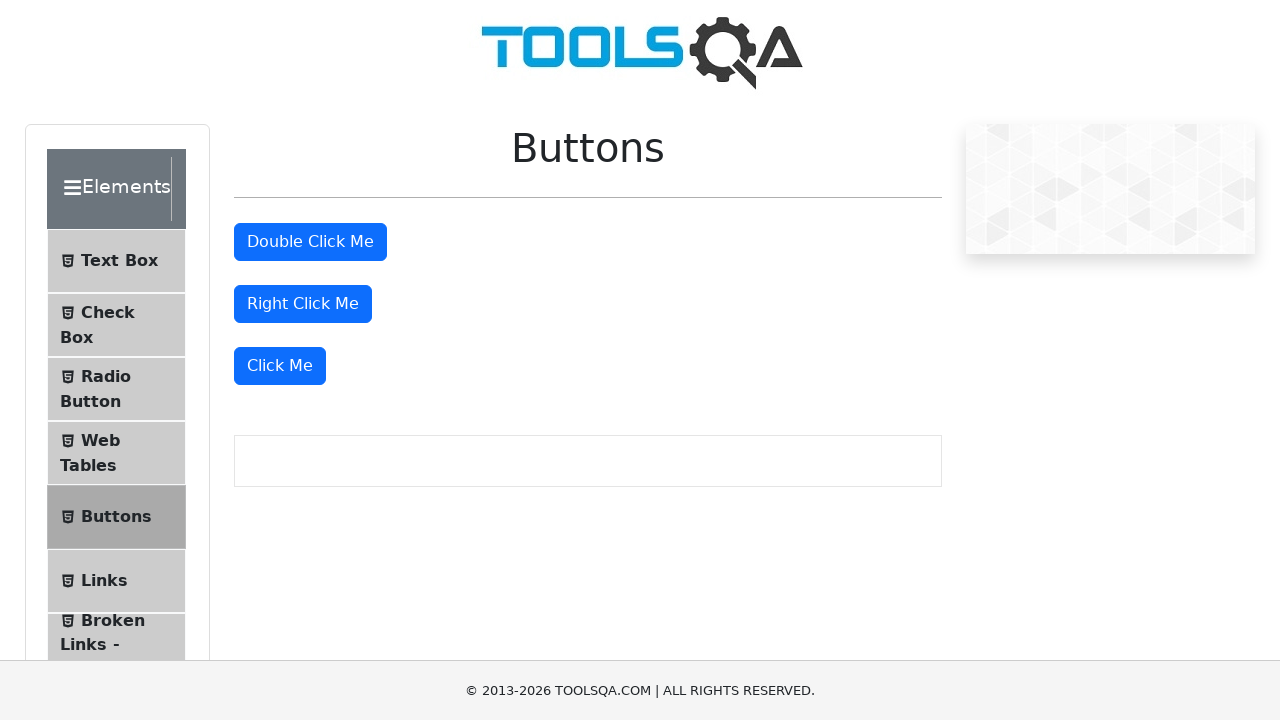

Scrolled the third button (Click Me) into view
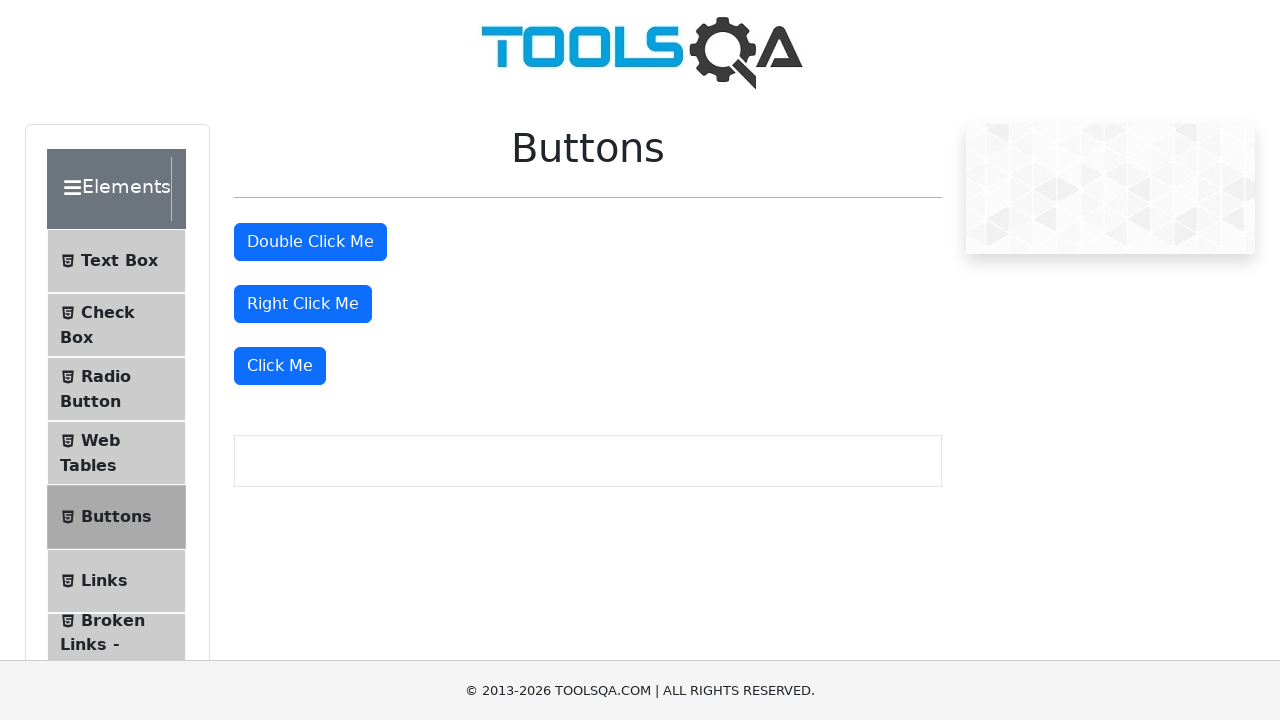

Clicked the 'Click Me' button at (280, 366) on button.btn.btn-primary >> nth=2
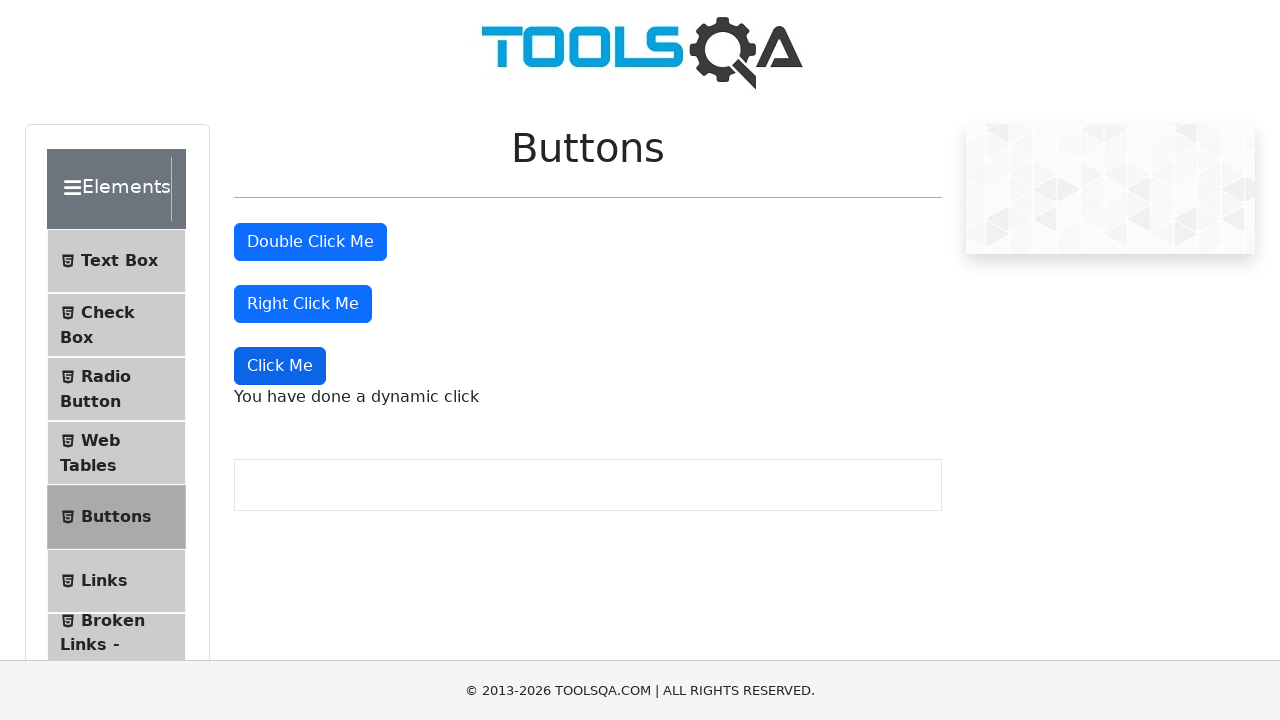

Located the dynamic click message element
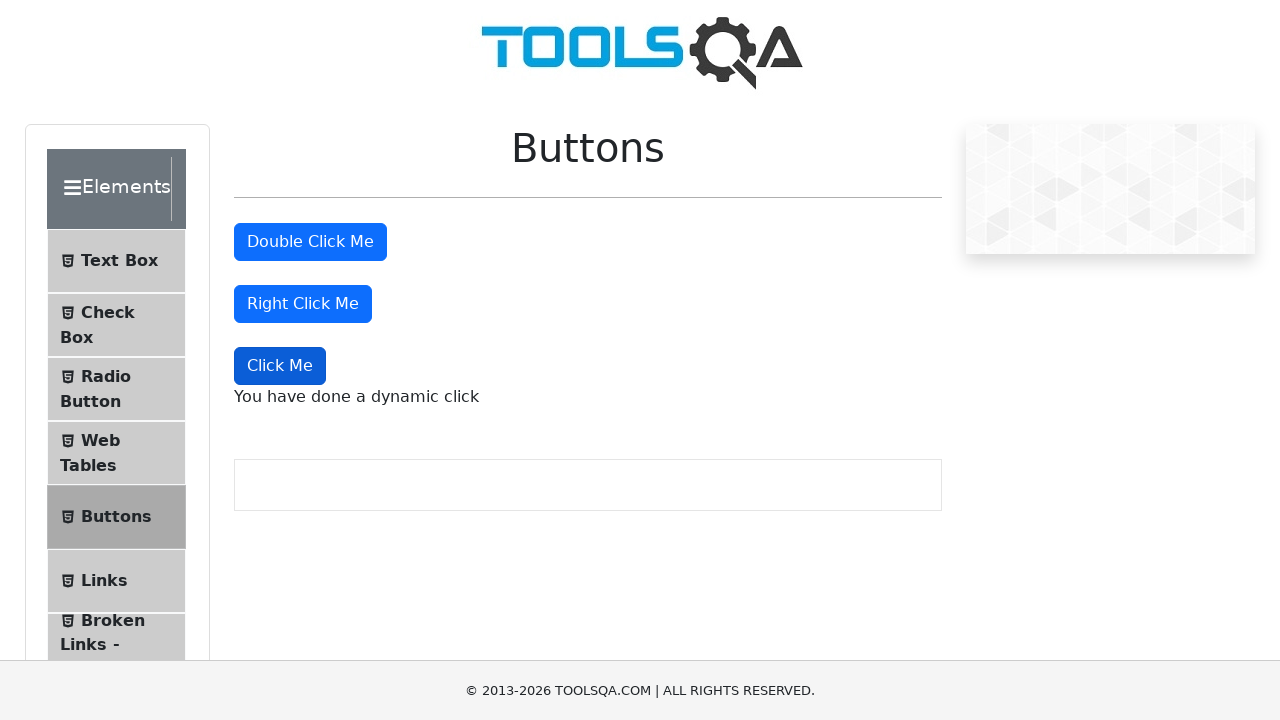

Verified that dynamic click message displays 'You have done a dynamic click'
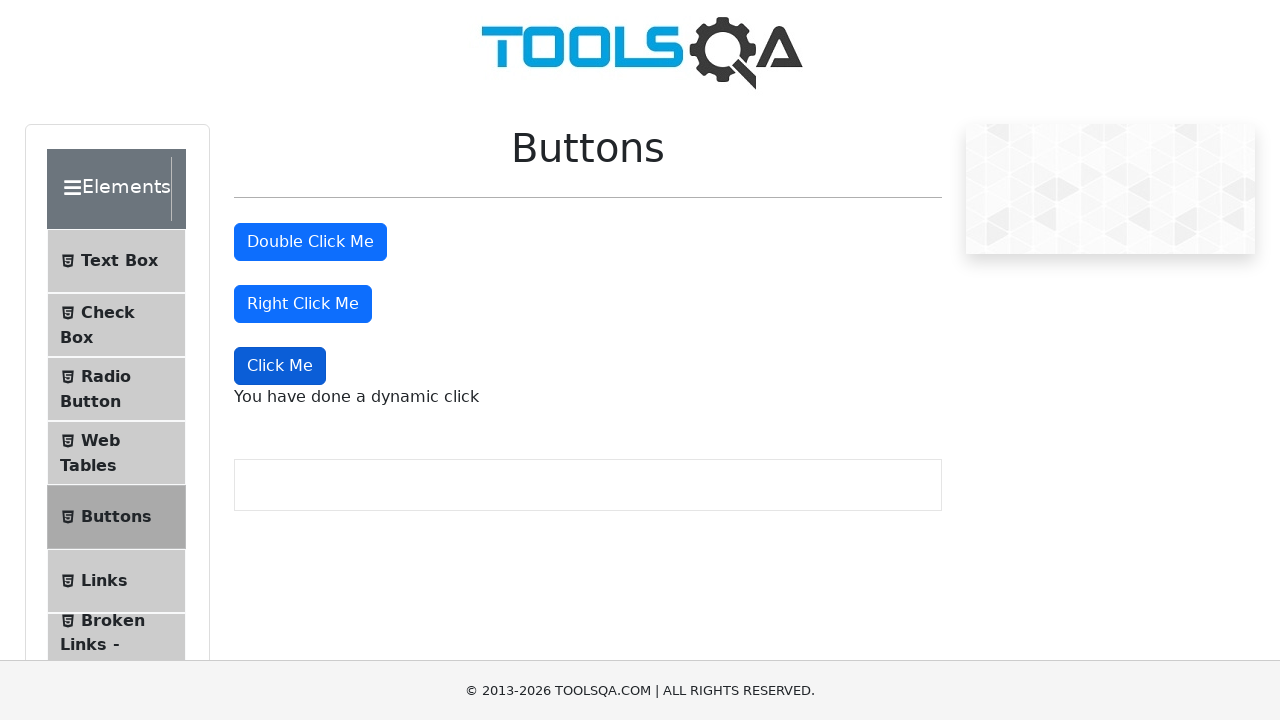

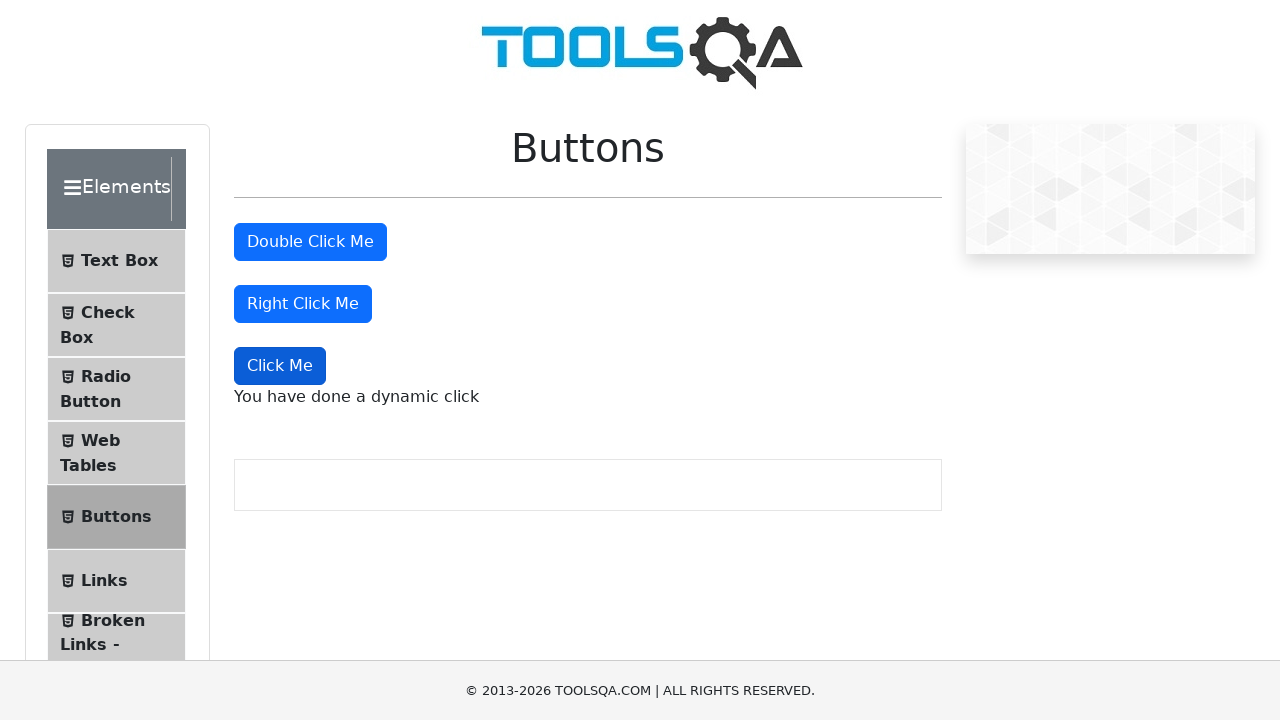